Tests a web form by filling various input fields (text, password, textarea, dropdown, datalist, color picker, date, range slider) and submitting the form, then verifies successful submission.

Starting URL: https://www.selenium.dev/selenium/web/web-form.html

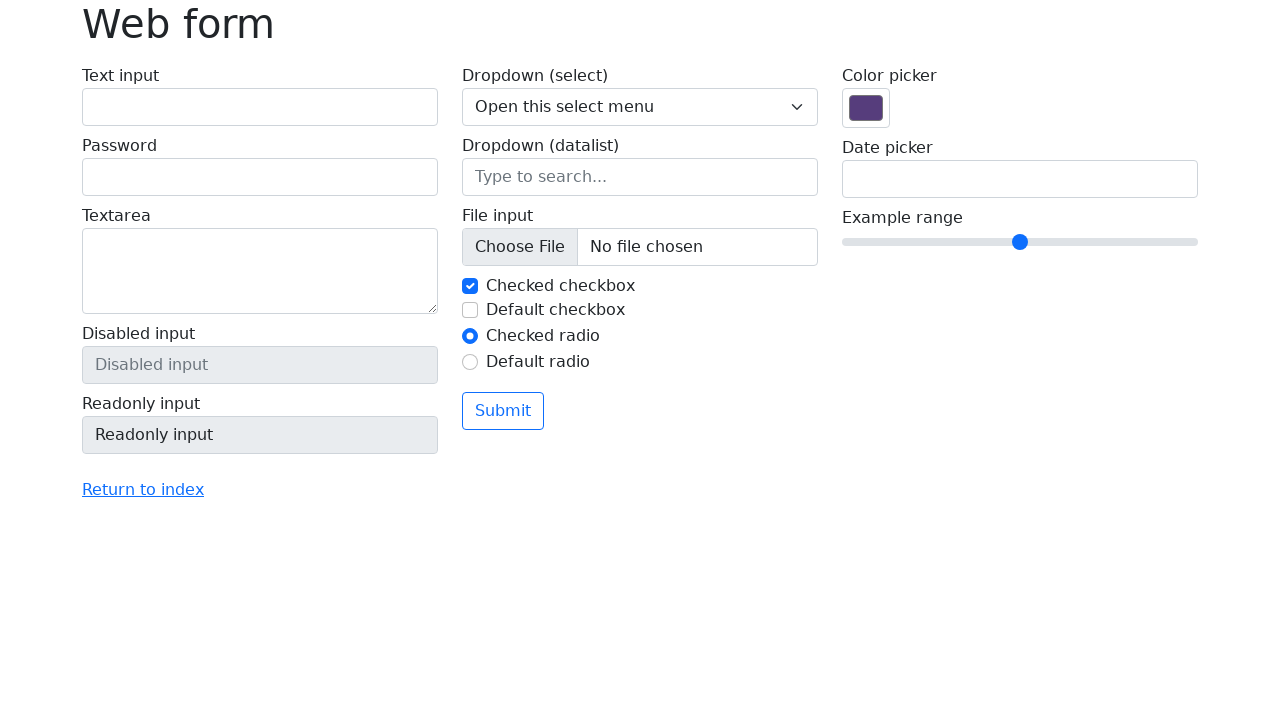

Page loaded and h1 element is visible
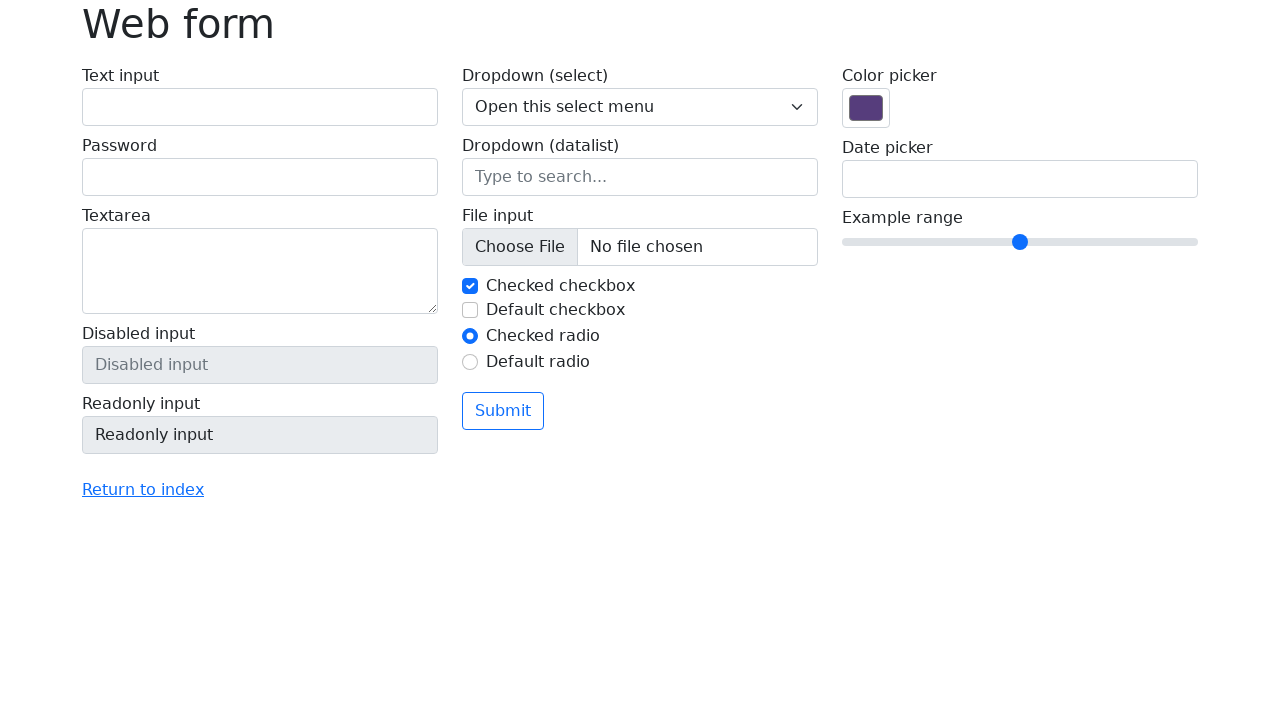

Filled text input field with 'SampleUser2024' on input[name='my-text']
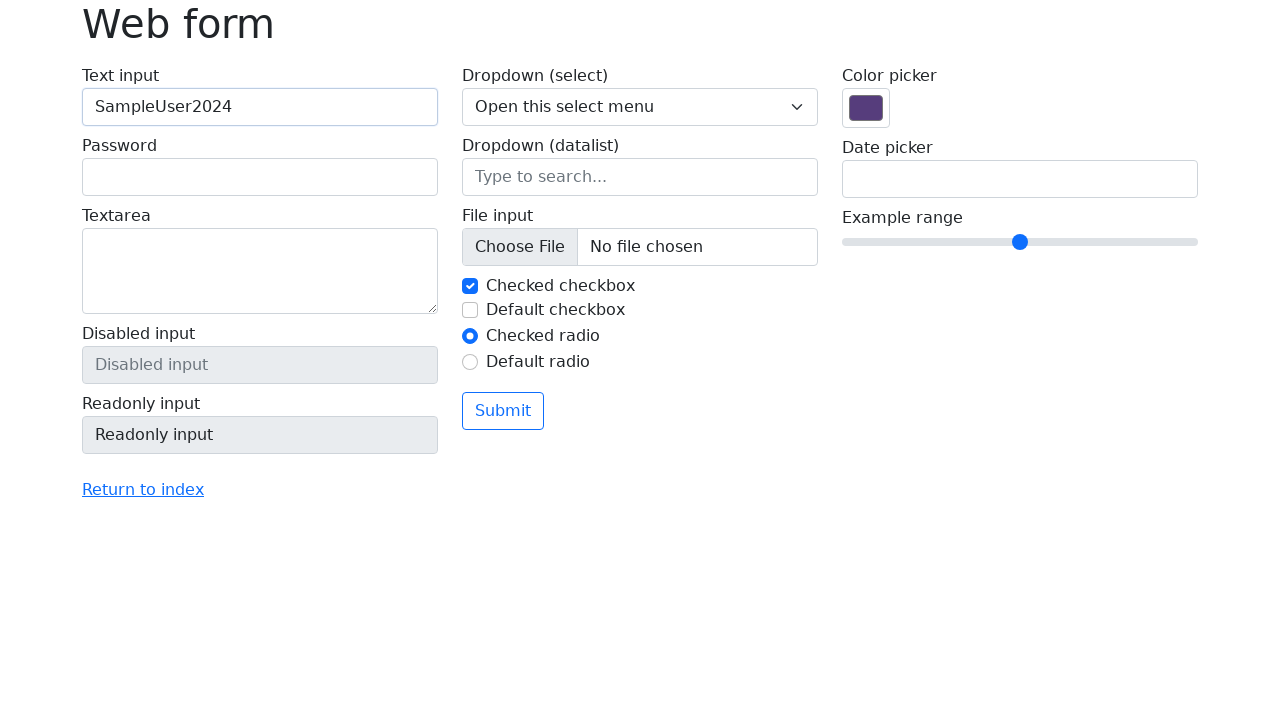

Filled password field with 'SecurePass456!' on input[name='my-password']
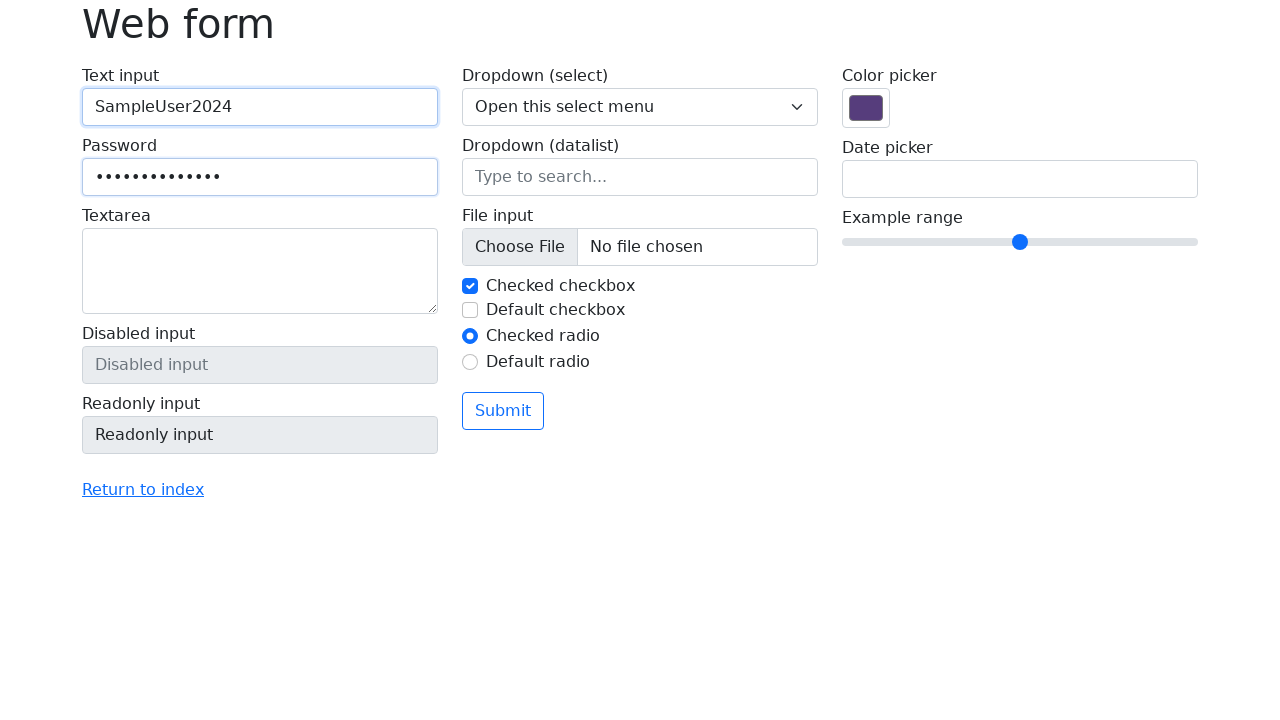

Filled textarea with sample text on textarea[name='my-textarea']
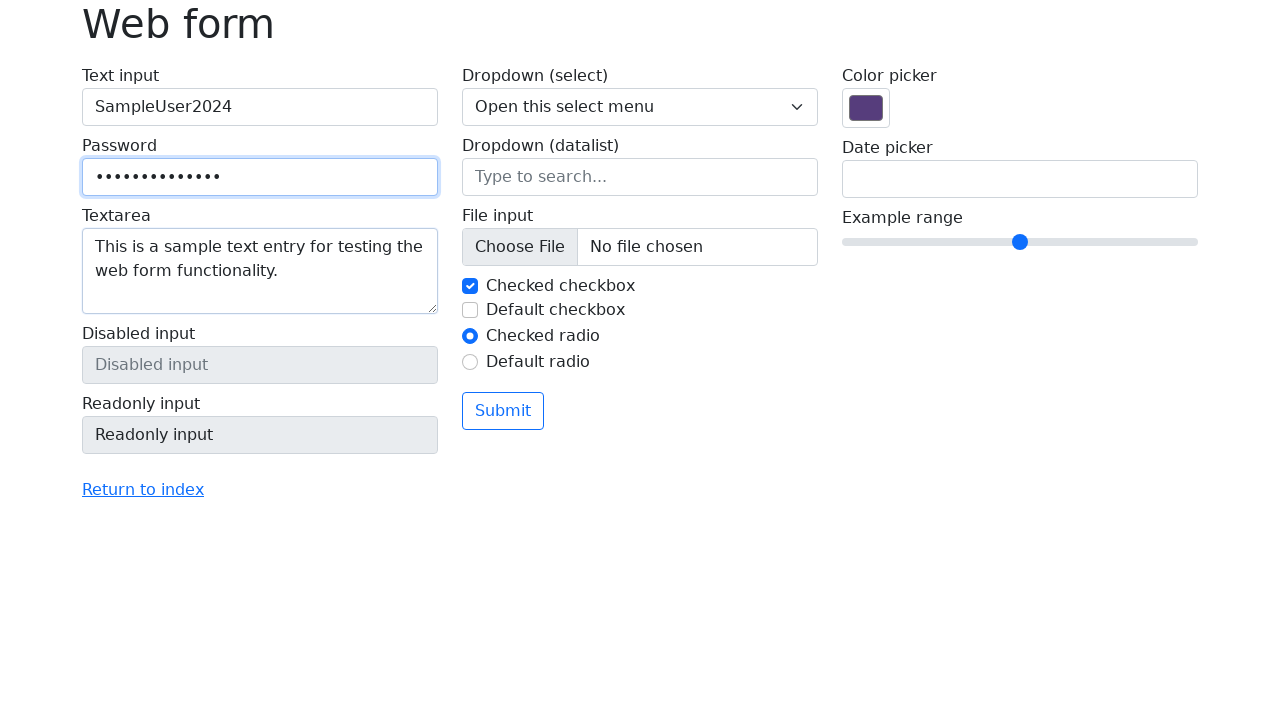

Selected option at index 2 from dropdown on select[name='my-select']
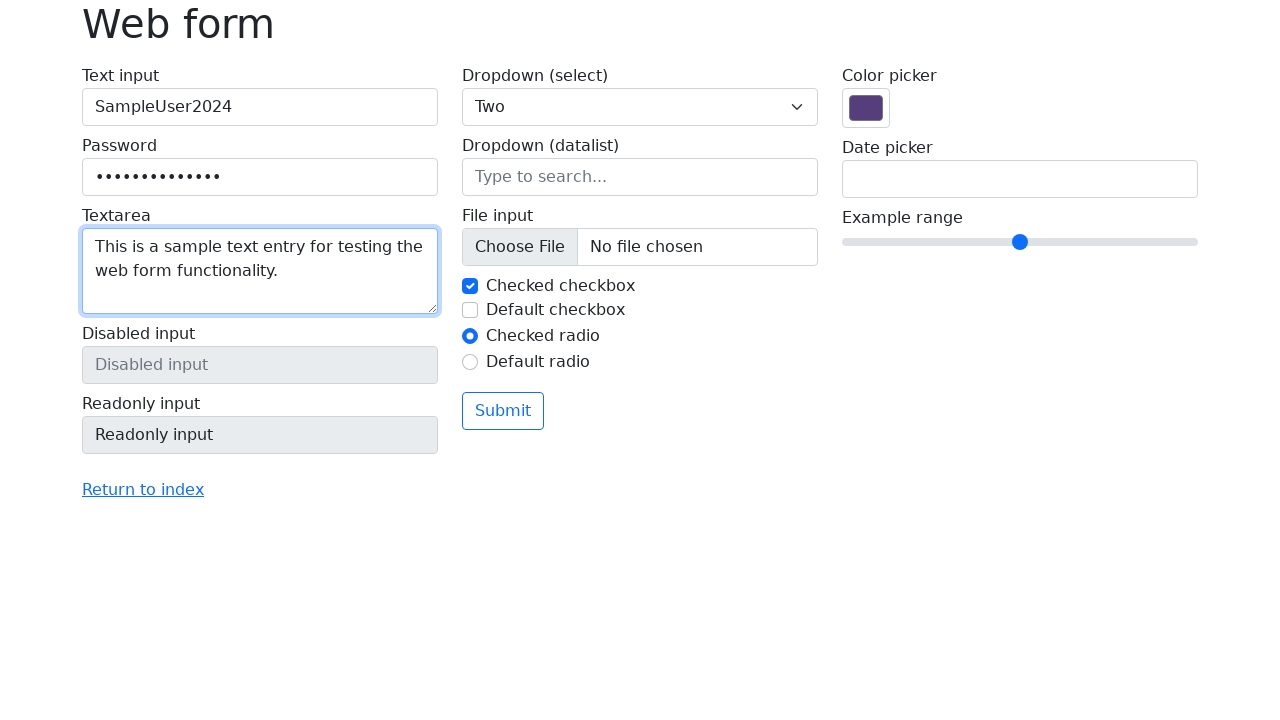

Filled datalist field with 'New York' on input[name='my-datalist']
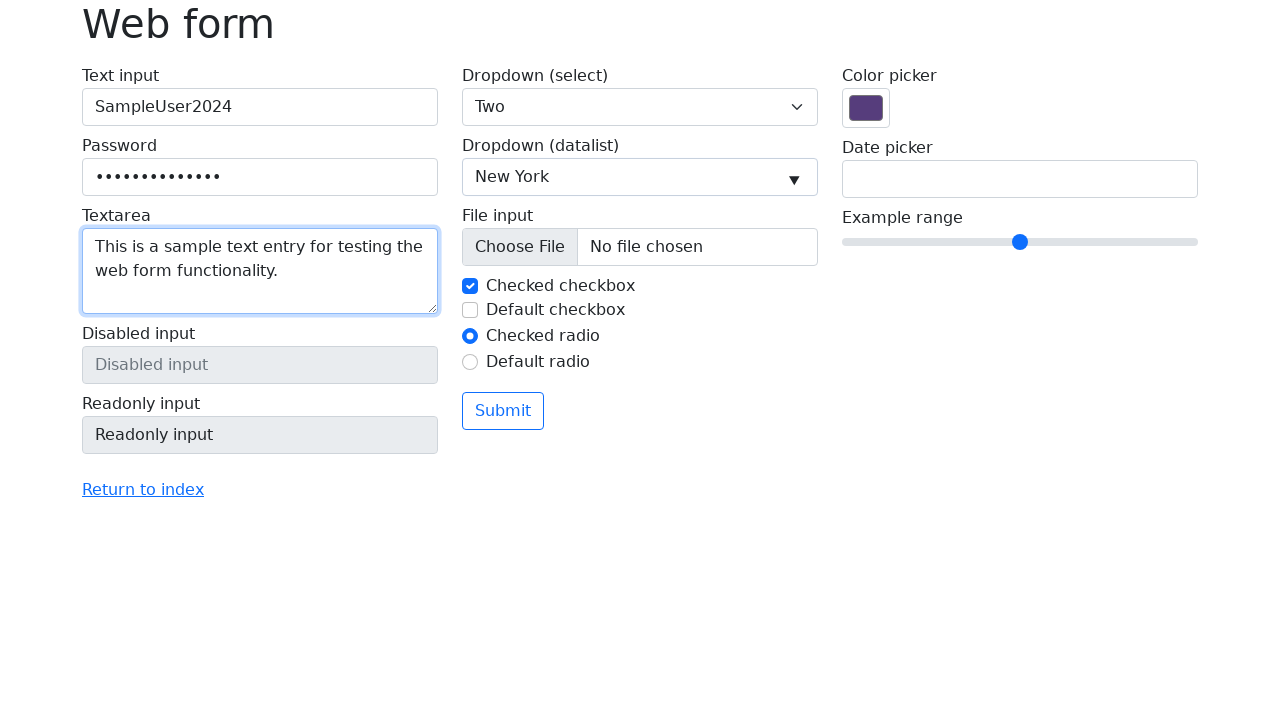

Set color picker value to '#3498db' on input[name='my-colors']
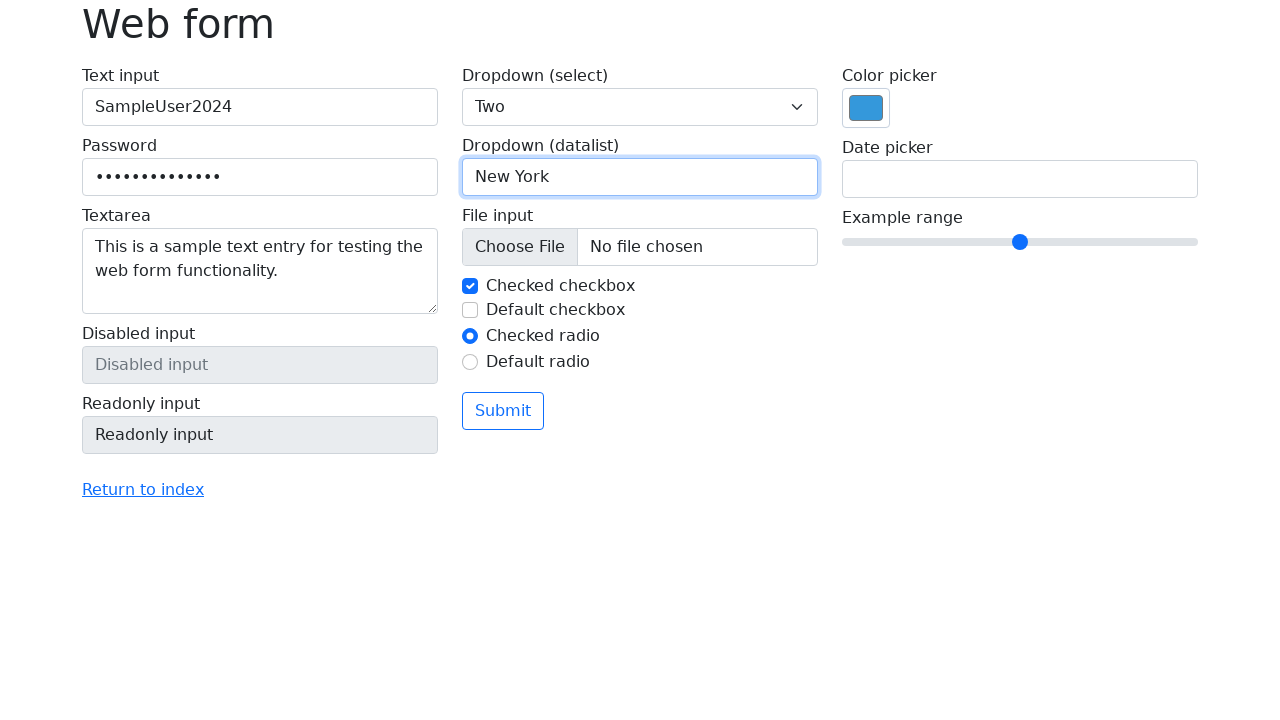

Set date field to '2024-06-15' on input[name='my-date']
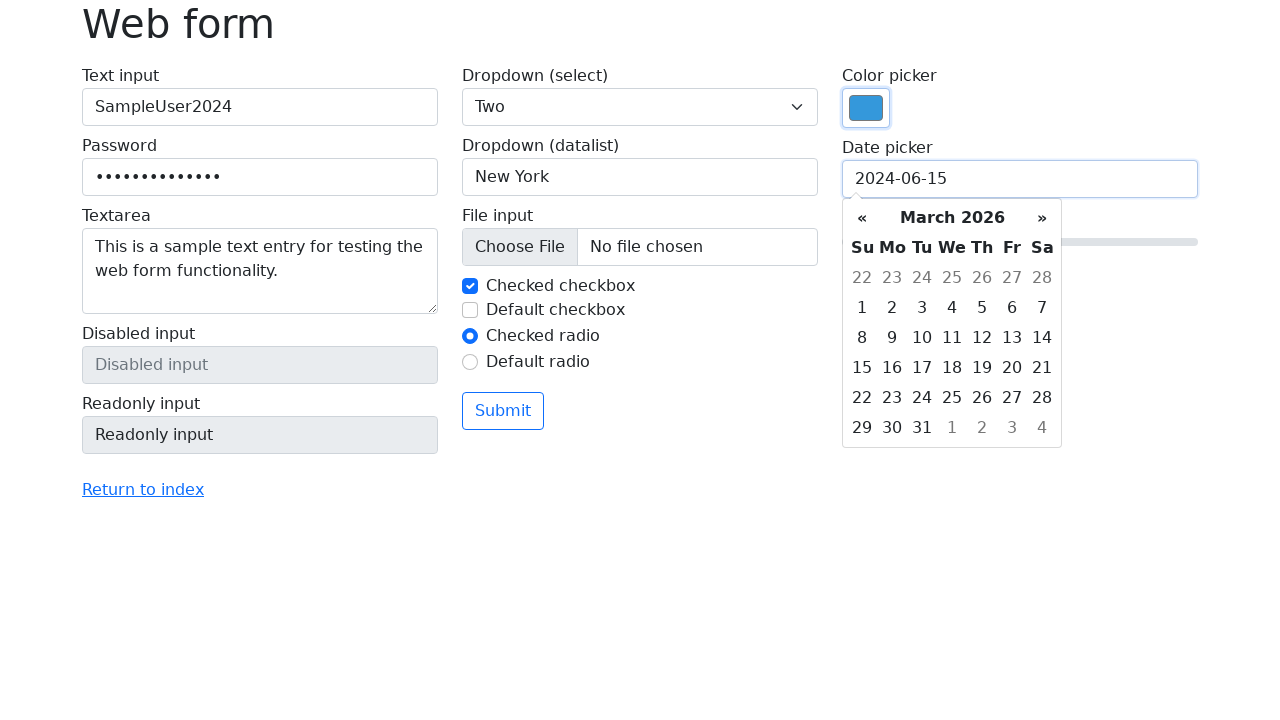

Clicked body to close date picker at (640, 360) on body
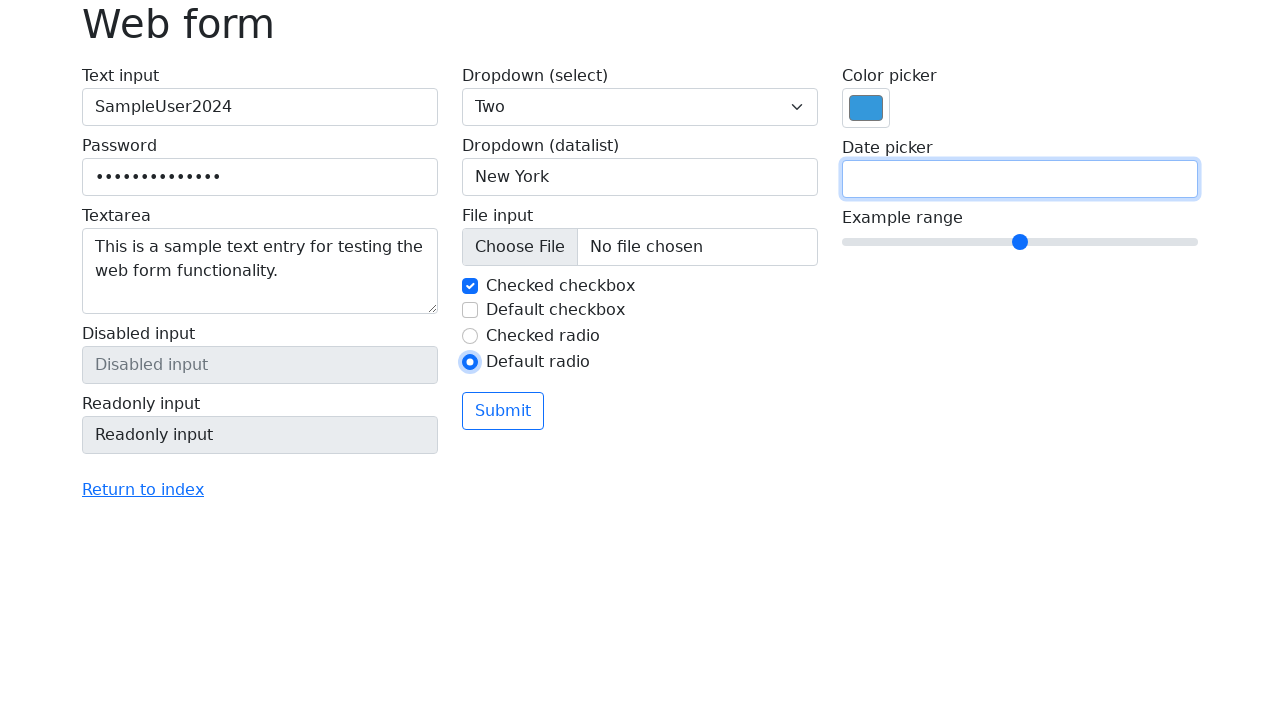

Set range slider value to '7' via JavaScript
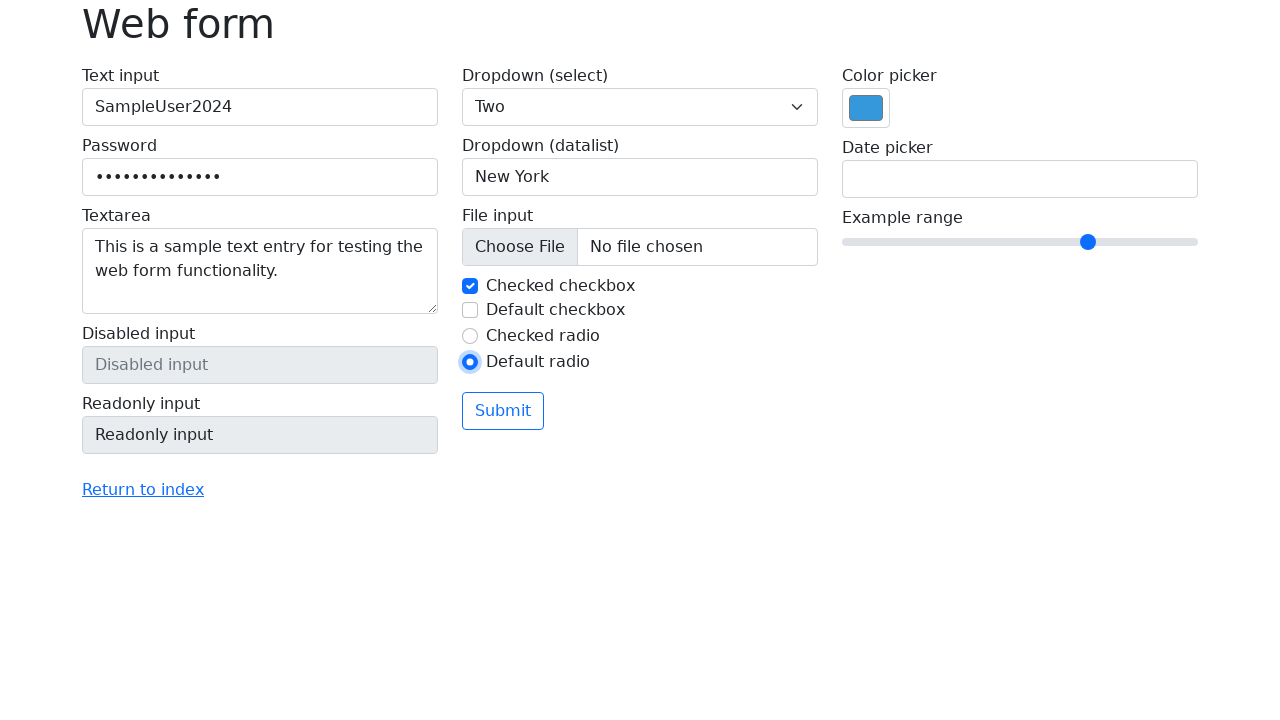

Clicked submit button at (503, 411) on xpath=//button
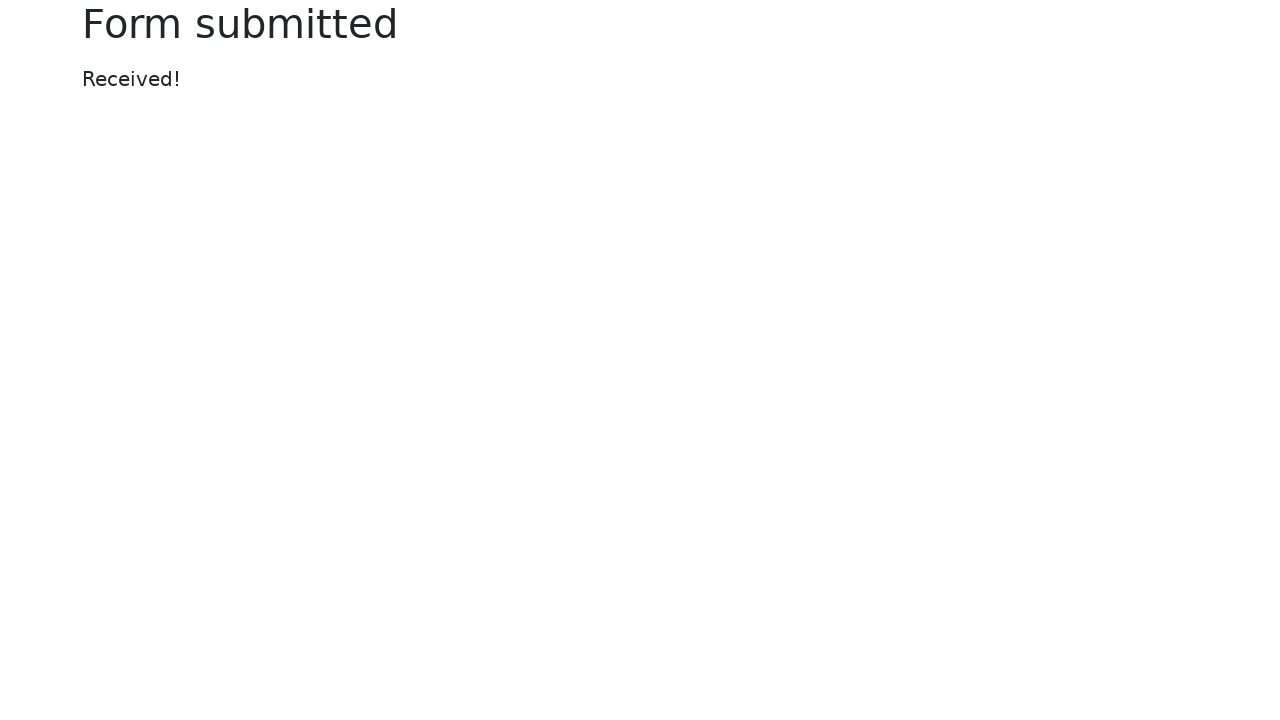

Form submission verified - 'Form submitted' heading appeared
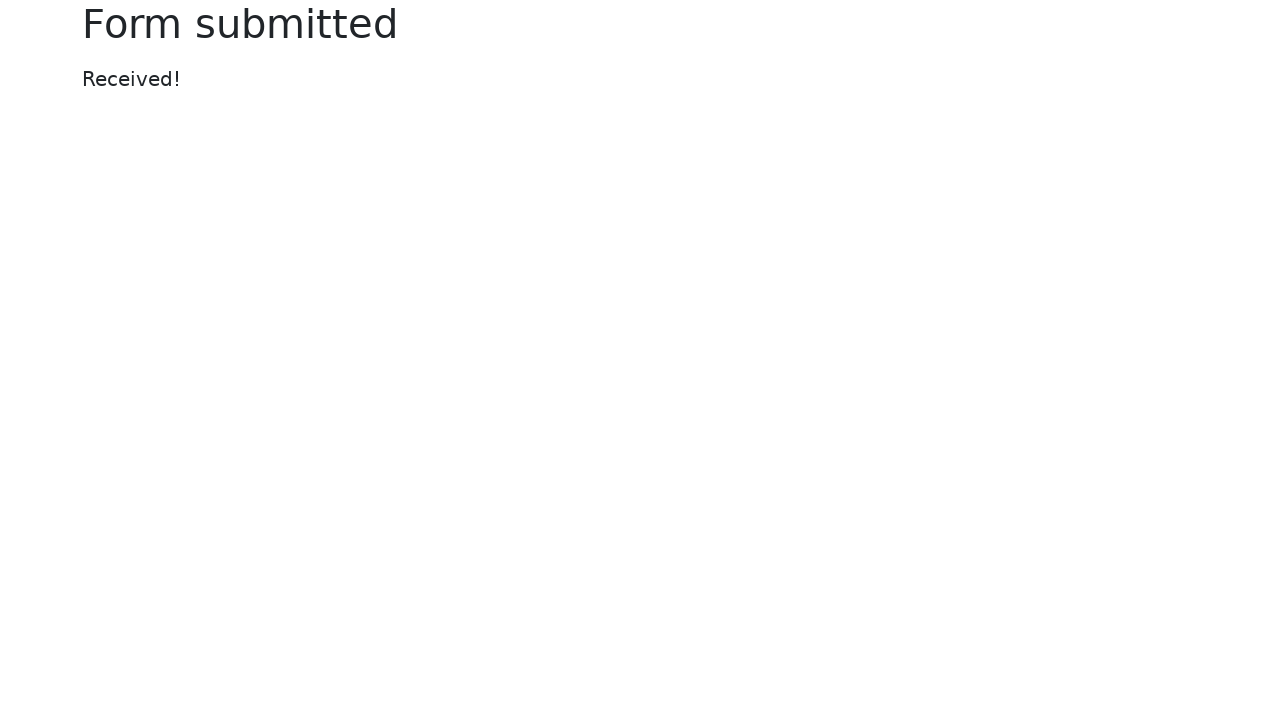

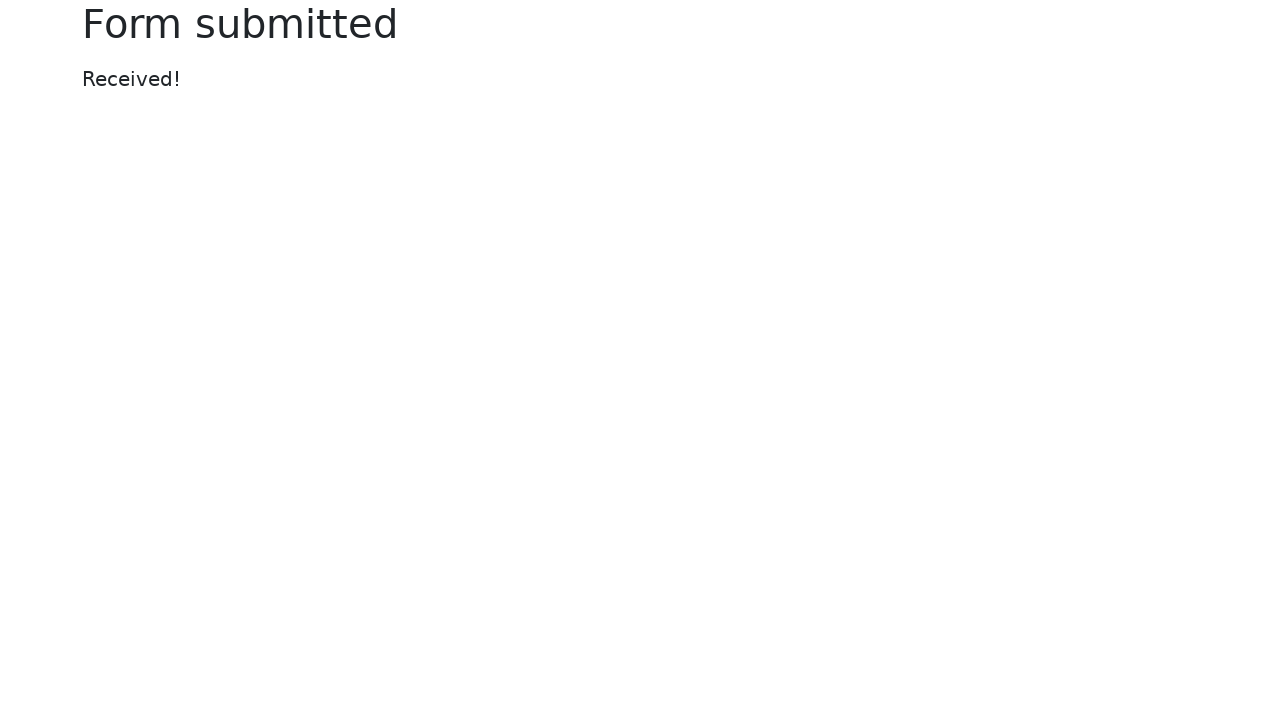